Tests that submitting the login form with a username but empty password field displays an appropriate error message

Starting URL: https://www.saucedemo.com/

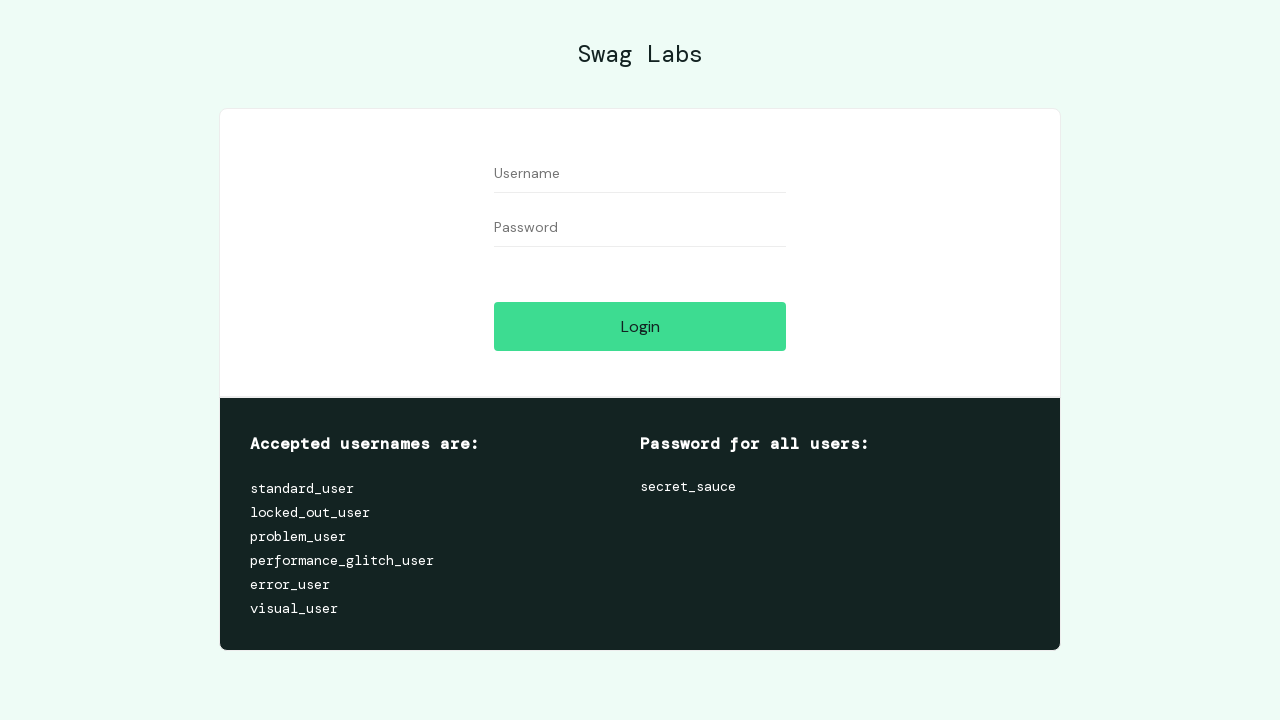

Username field is visible
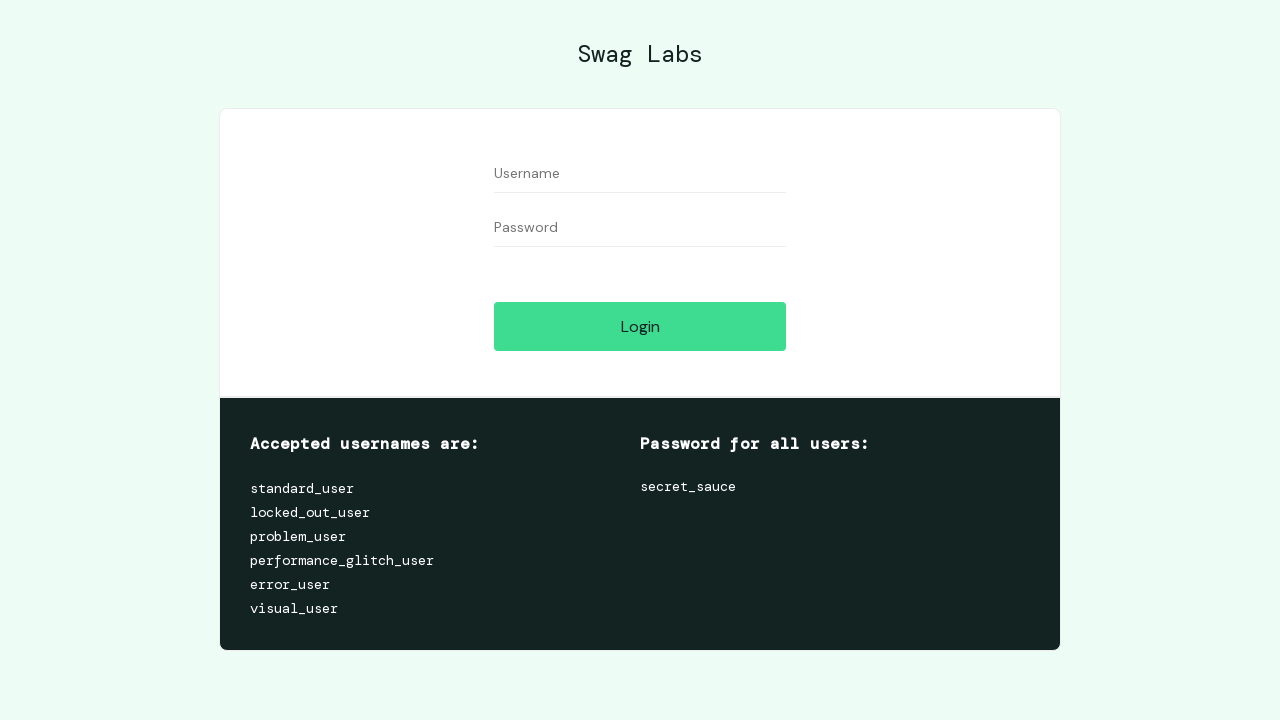

Filled username field with 'standard_user' on #user-name
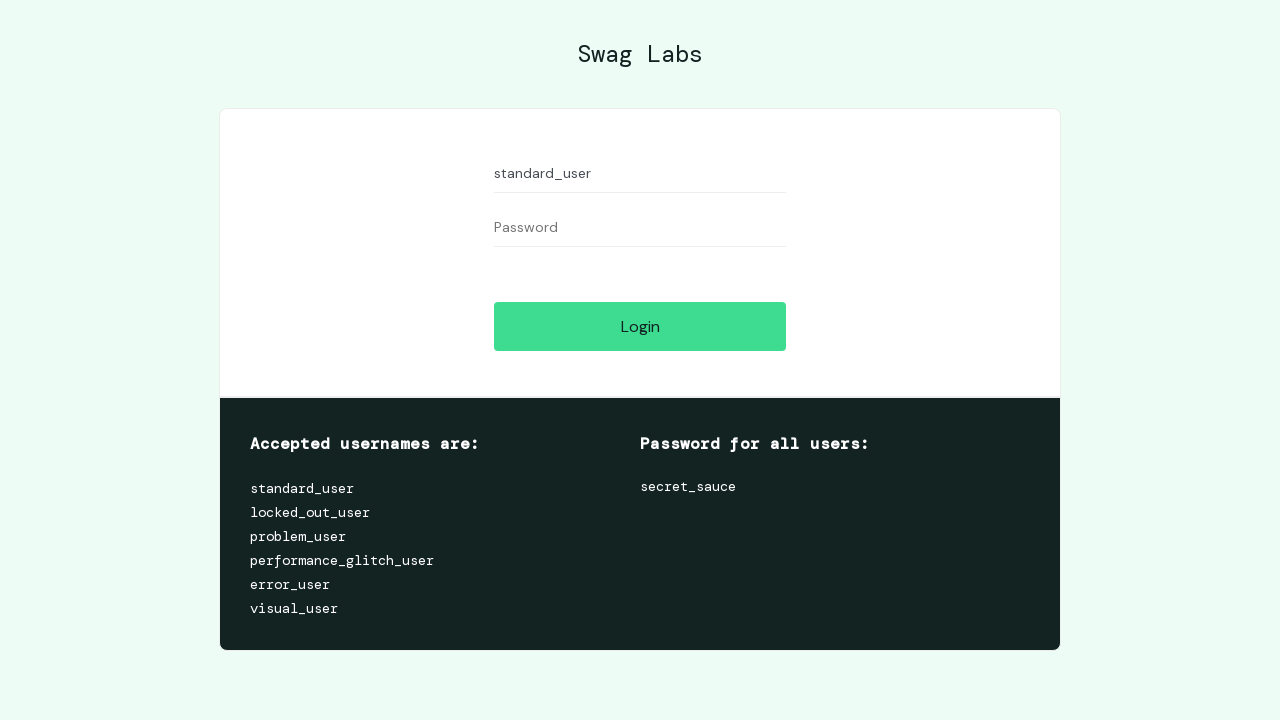

Password field is visible
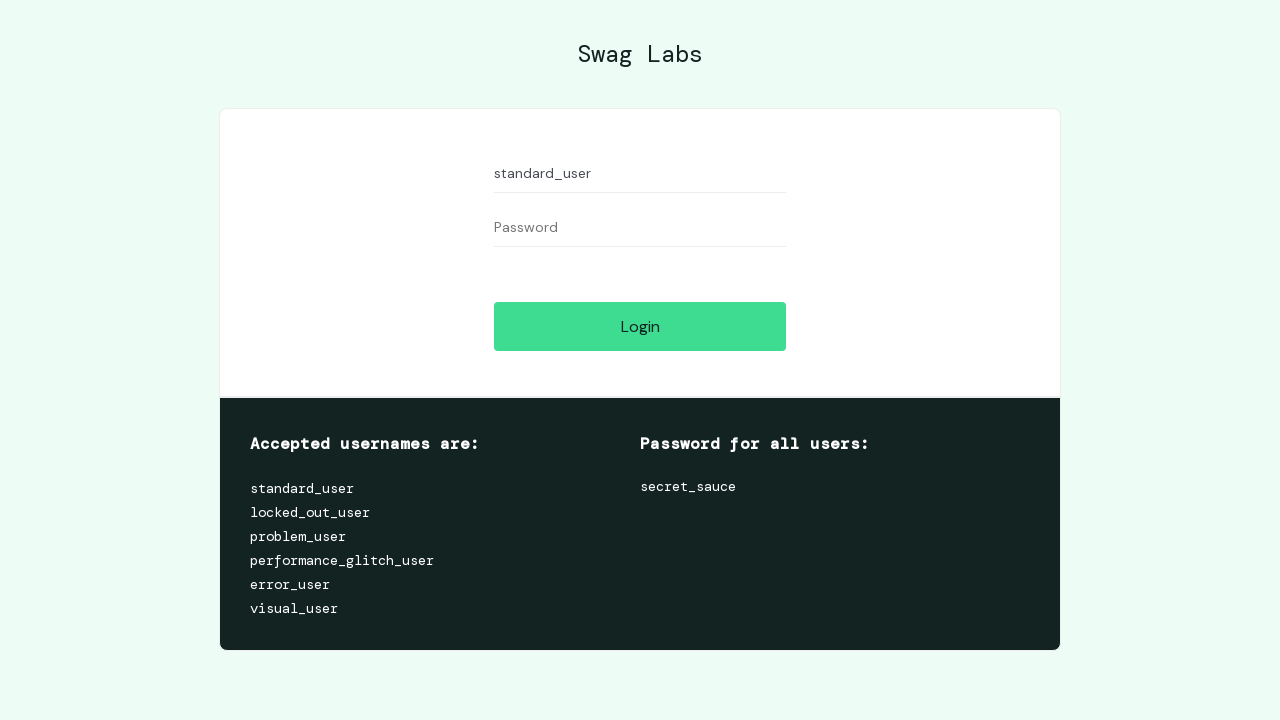

Clicked login button with empty password field at (640, 326) on #login-button
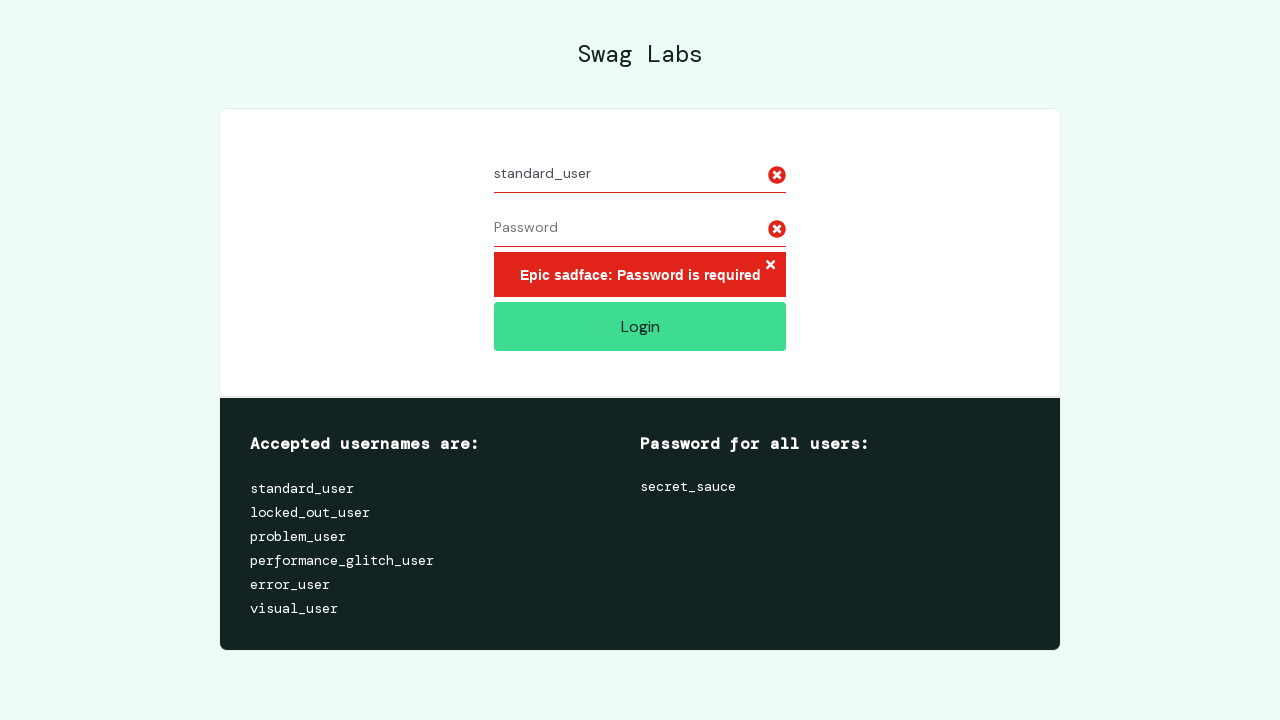

Error message appeared after login attempt
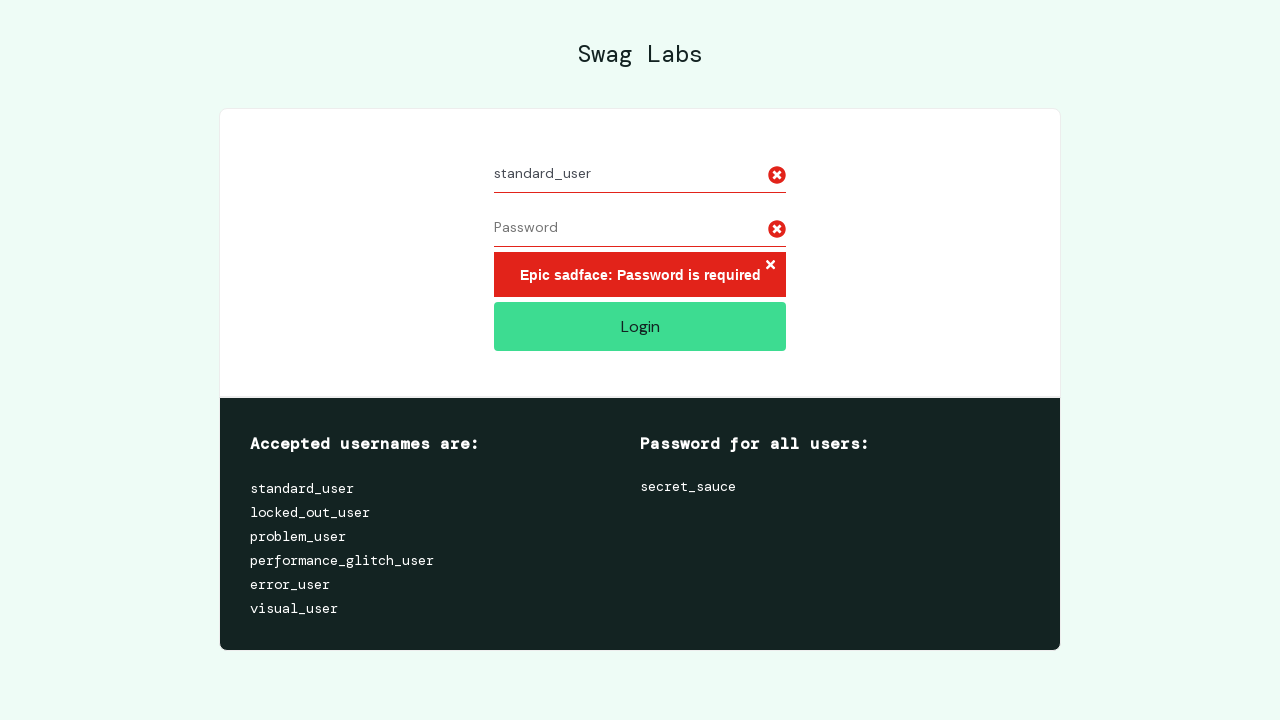

Verified error message: 'Epic sadface: Password is required'
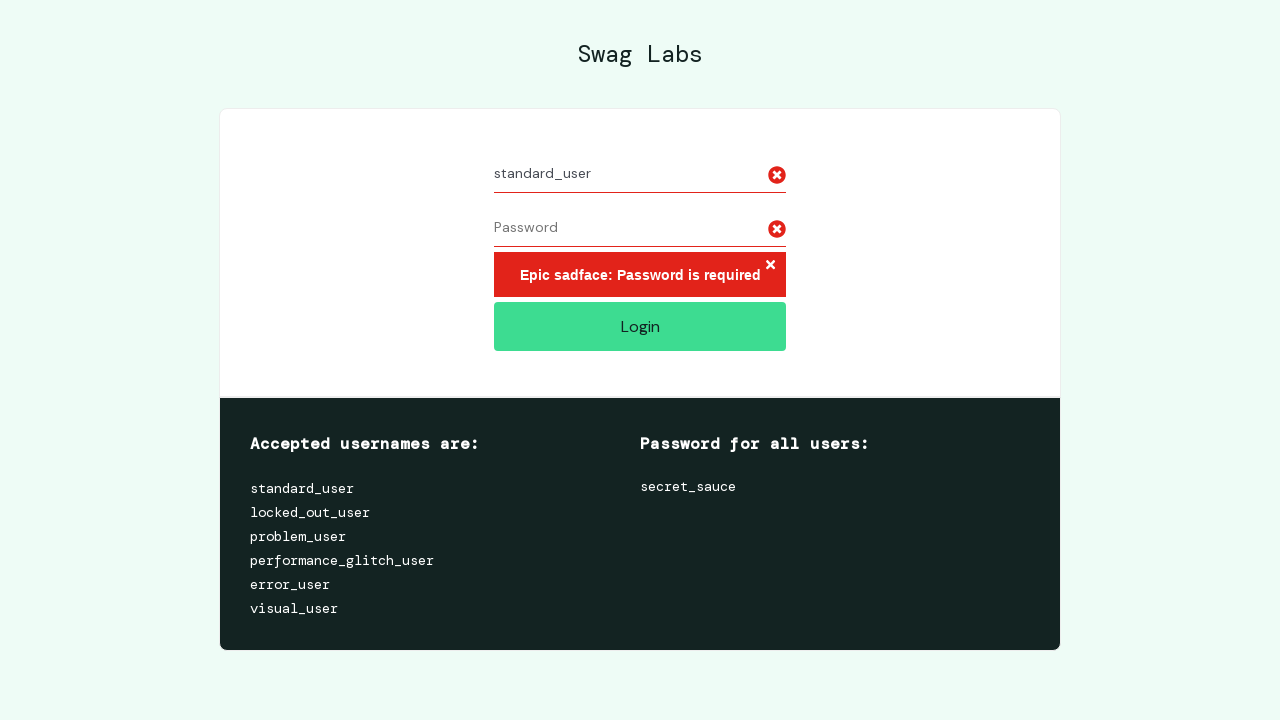

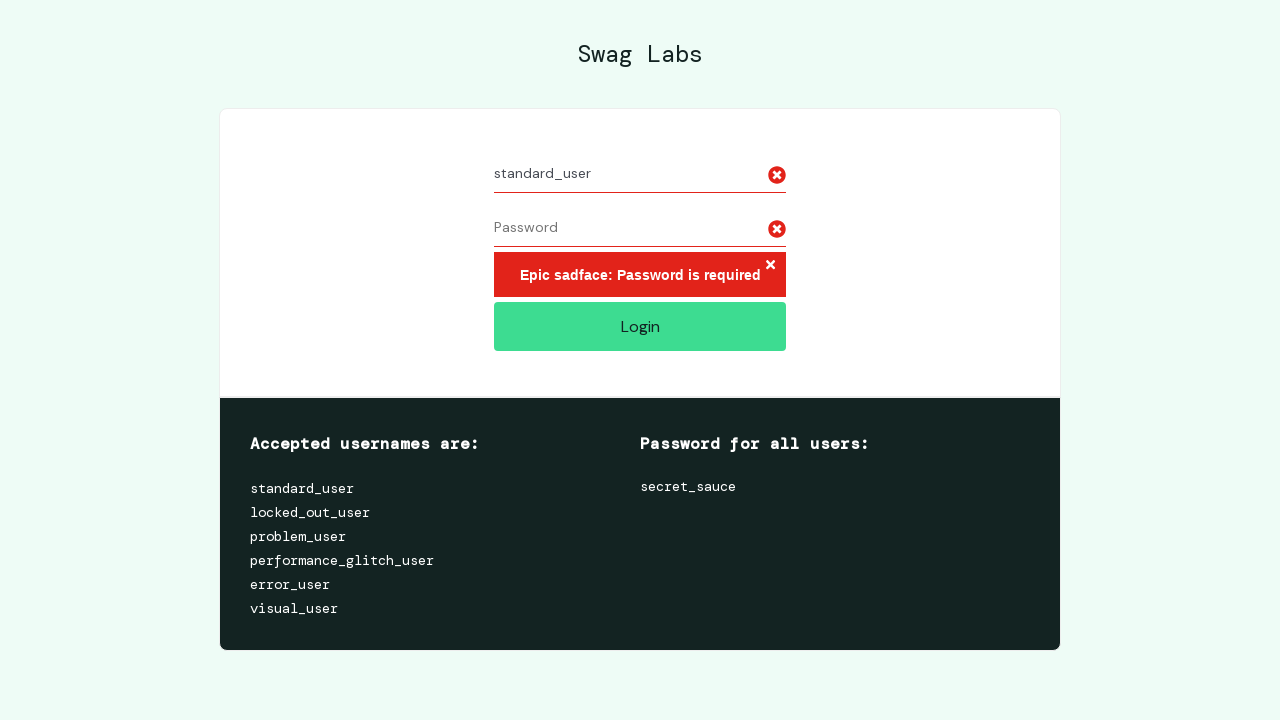